Tests editing a todo item by double-clicking, changing the text, and pressing Enter

Starting URL: https://demo.playwright.dev/todomvc

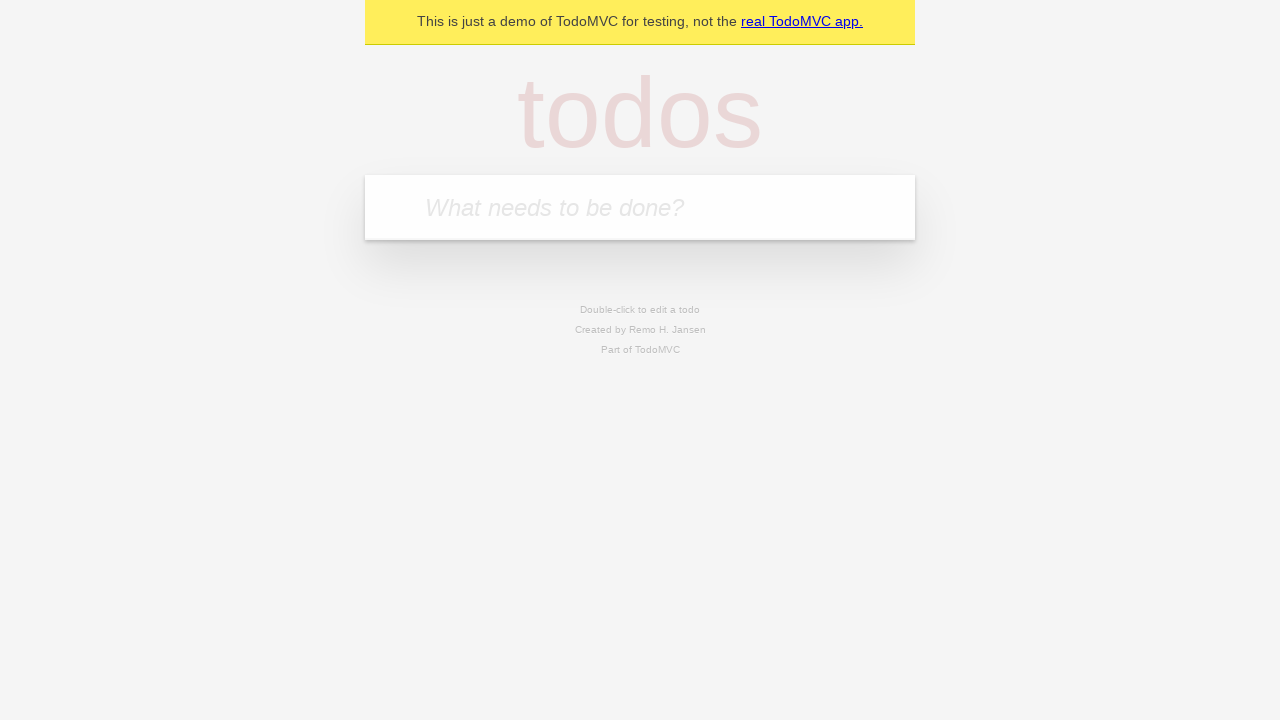

Filled new todo input with 'buy some cheese' on internal:attr=[placeholder="What needs to be done?"i]
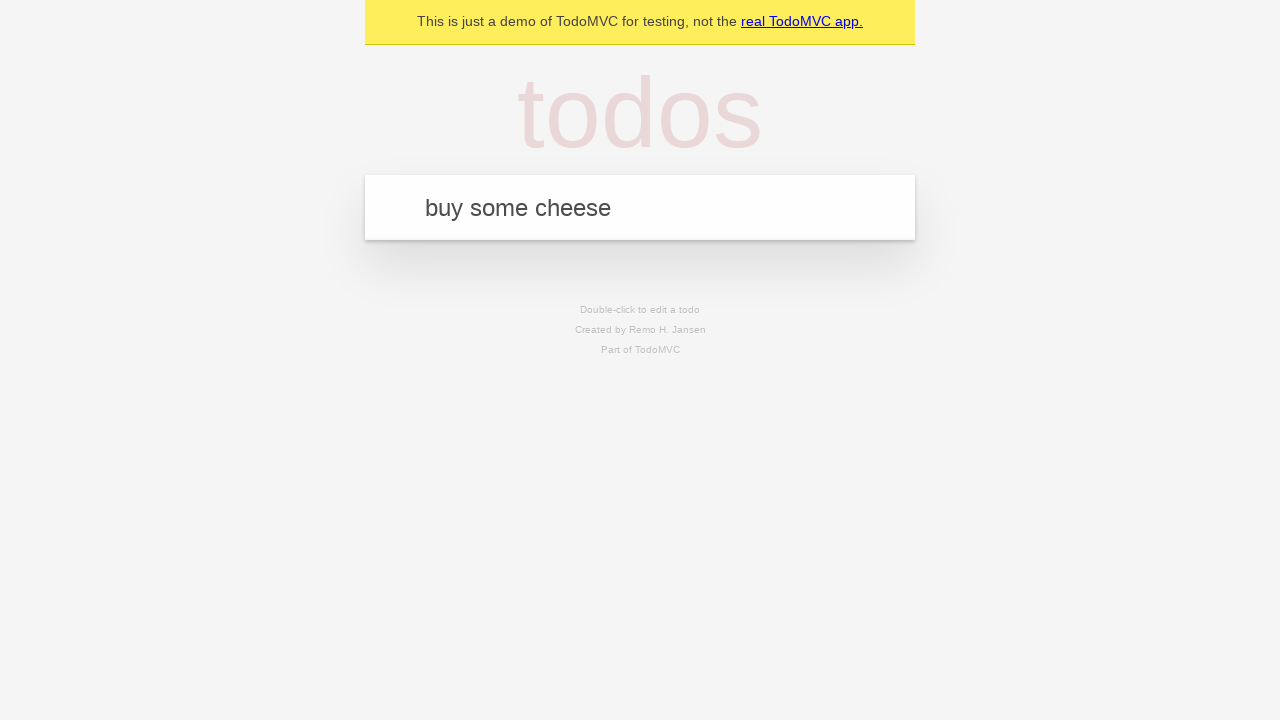

Pressed Enter to create todo 'buy some cheese' on internal:attr=[placeholder="What needs to be done?"i]
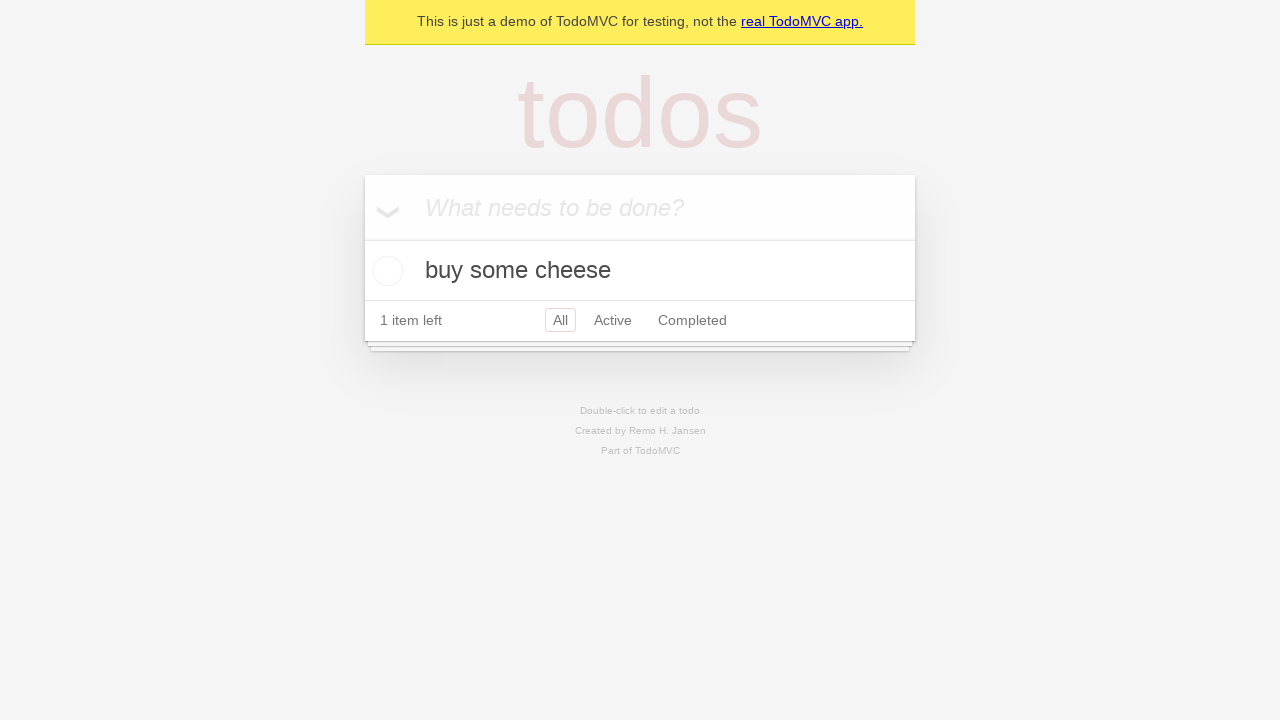

Filled new todo input with 'feed the cat' on internal:attr=[placeholder="What needs to be done?"i]
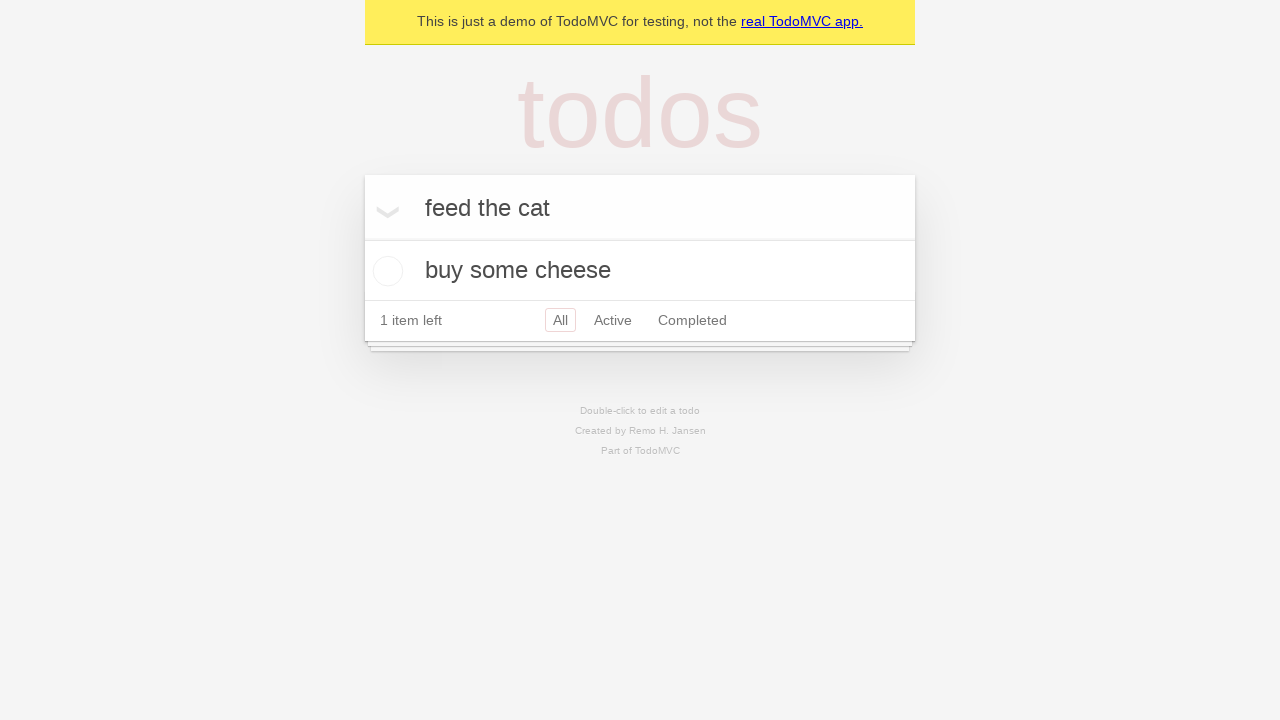

Pressed Enter to create todo 'feed the cat' on internal:attr=[placeholder="What needs to be done?"i]
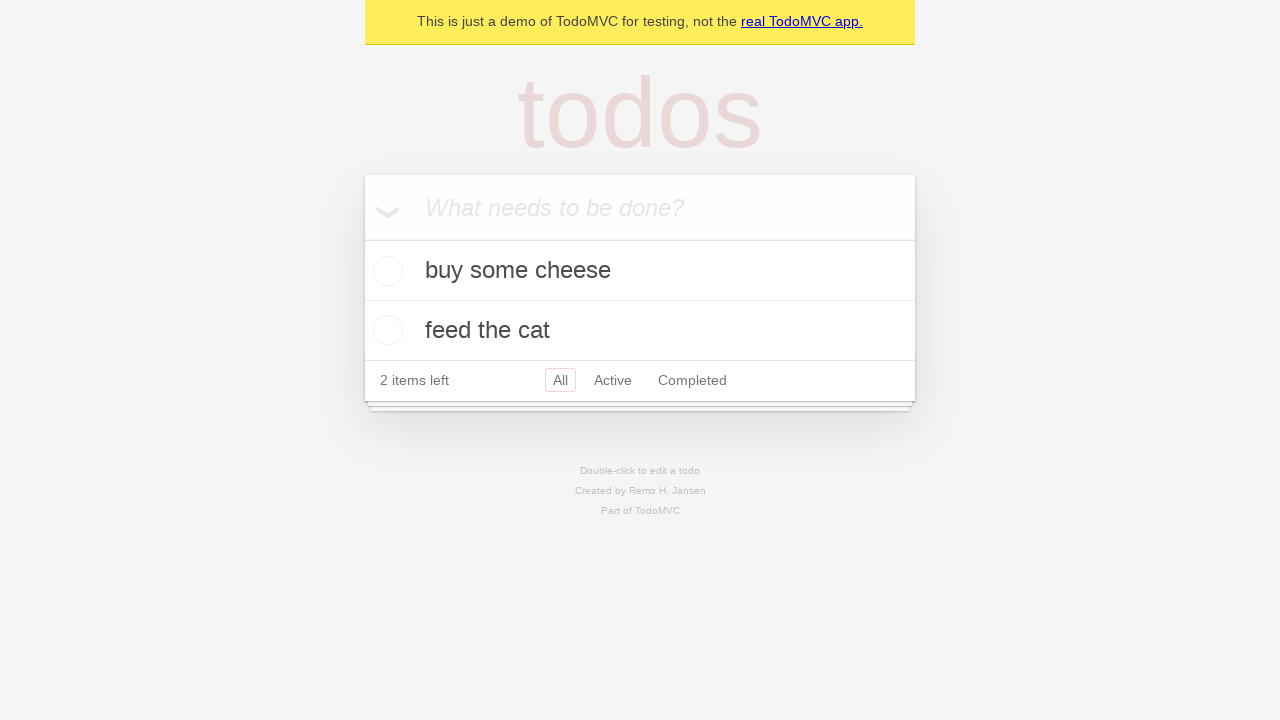

Filled new todo input with 'book a doctors appointment' on internal:attr=[placeholder="What needs to be done?"i]
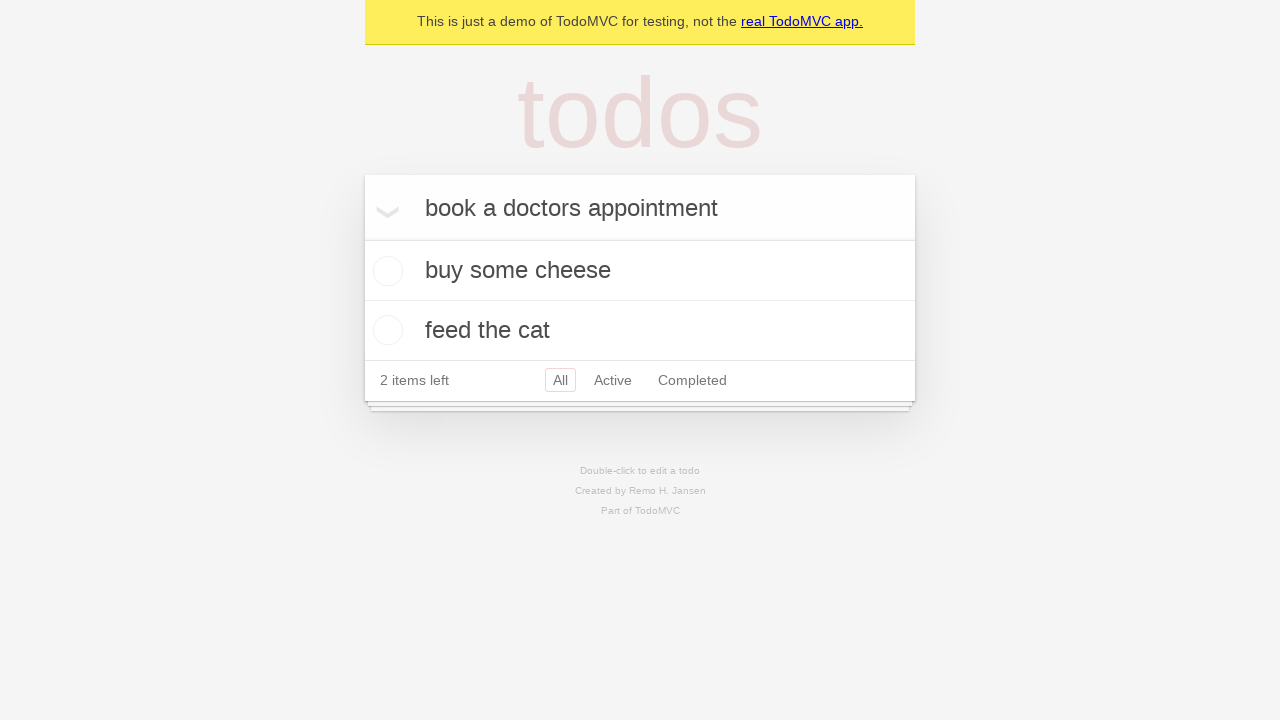

Pressed Enter to create todo 'book a doctors appointment' on internal:attr=[placeholder="What needs to be done?"i]
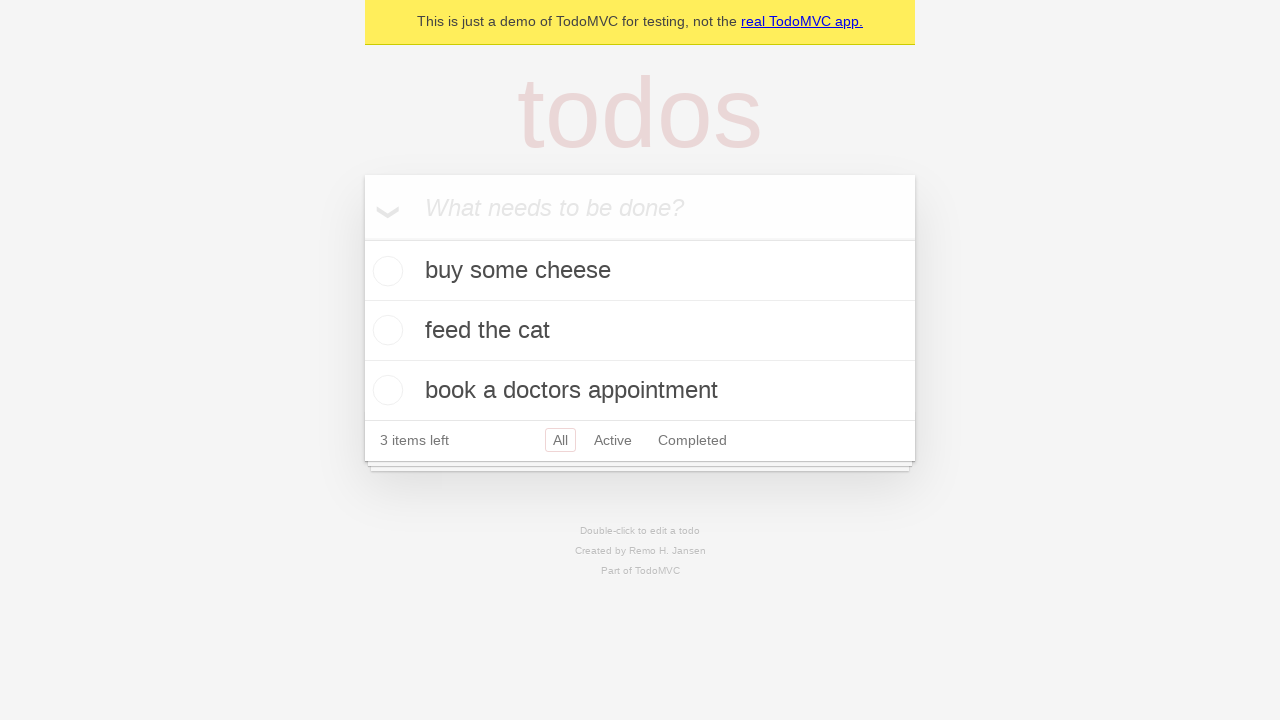

Retrieved all todo items
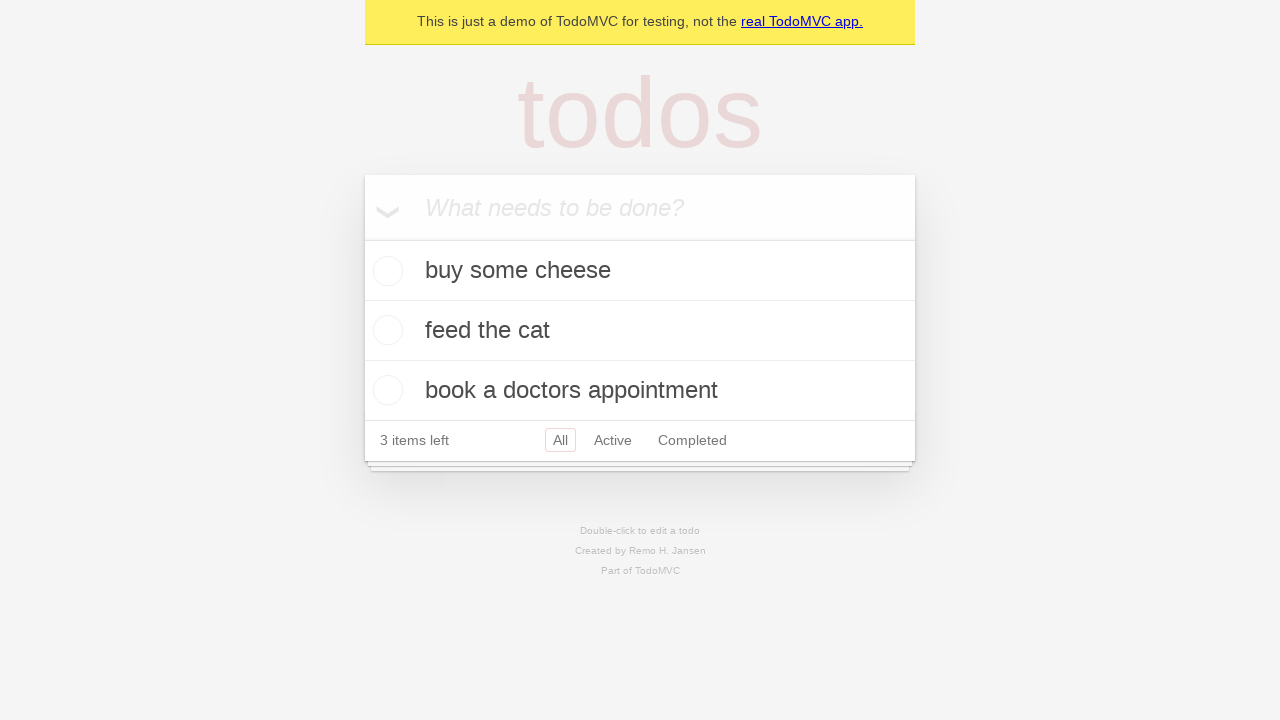

Selected the second todo item
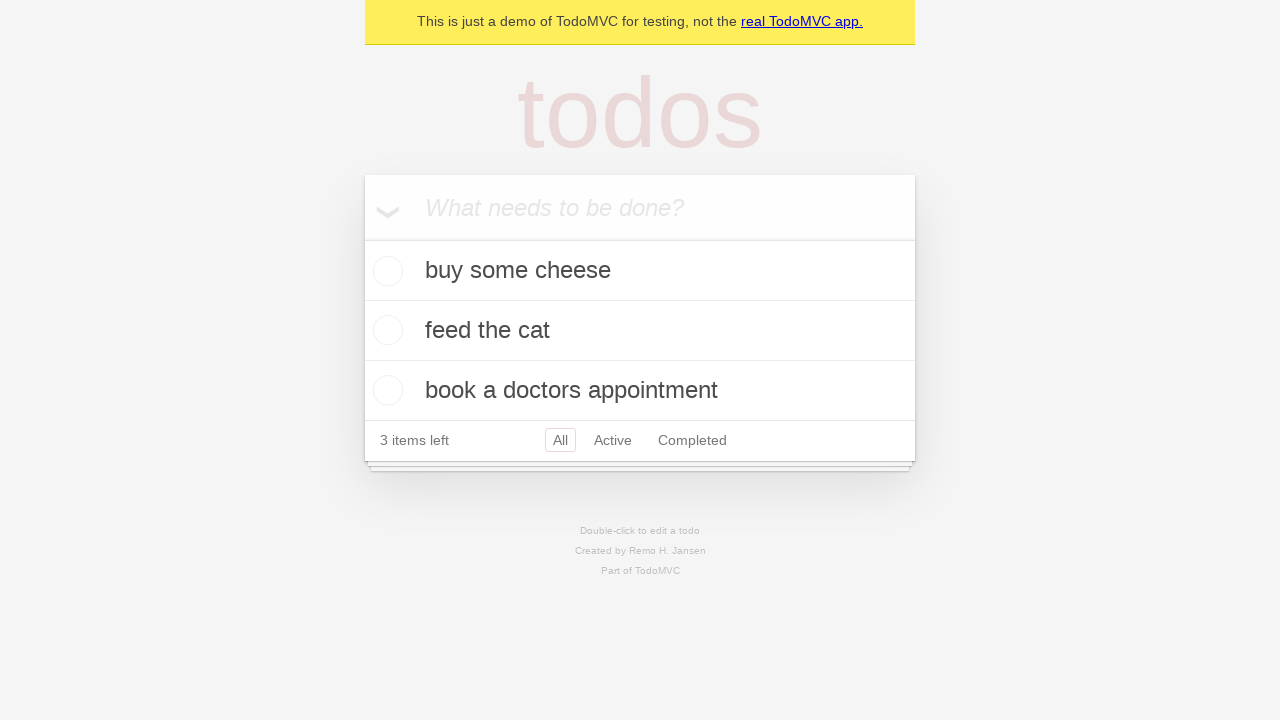

Double-clicked second todo to enter edit mode at (640, 331) on internal:testid=[data-testid="todo-item"s] >> nth=1
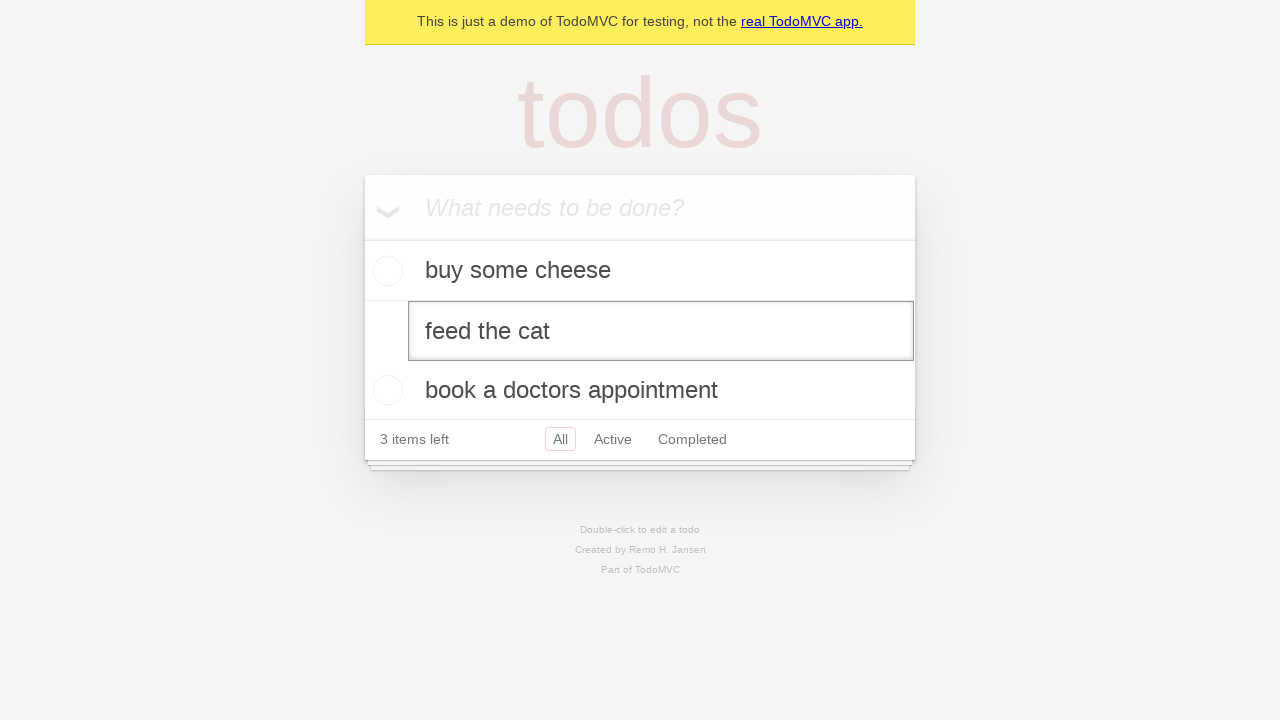

Changed todo text to 'buy some sausages' on internal:testid=[data-testid="todo-item"s] >> nth=1 >> internal:role=textbox[nam
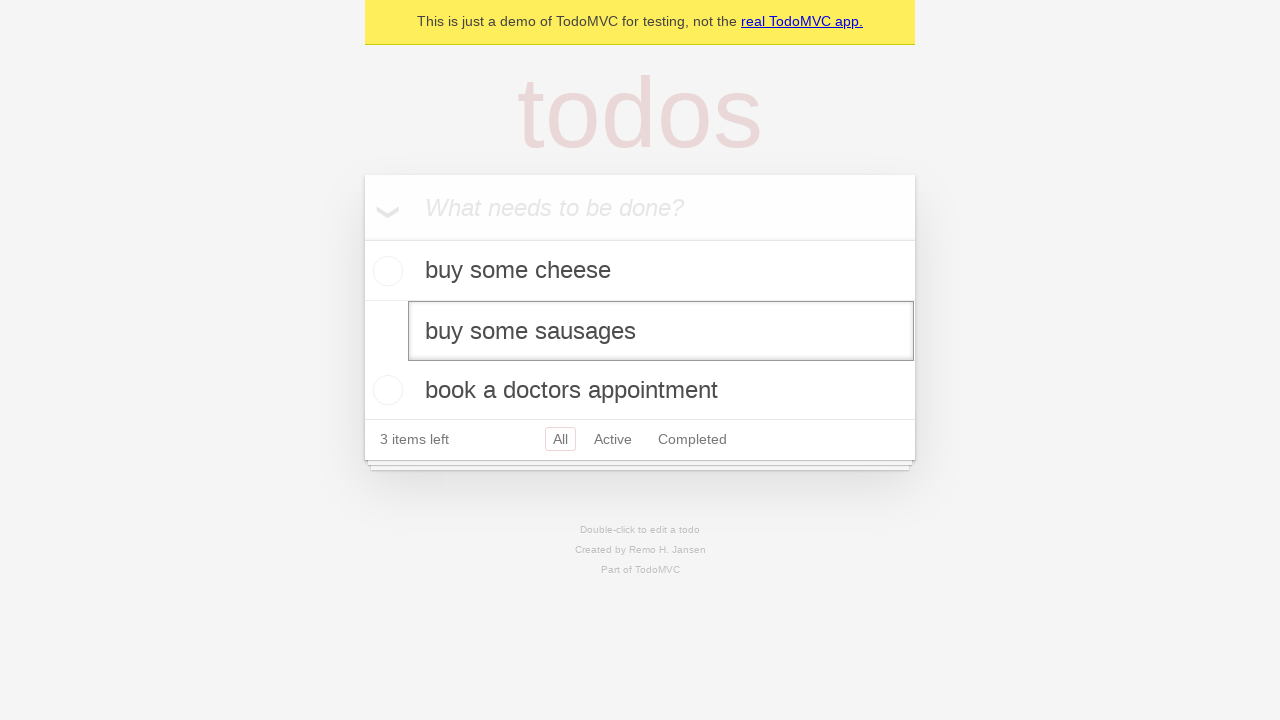

Pressed Enter to save the edited todo on internal:testid=[data-testid="todo-item"s] >> nth=1 >> internal:role=textbox[nam
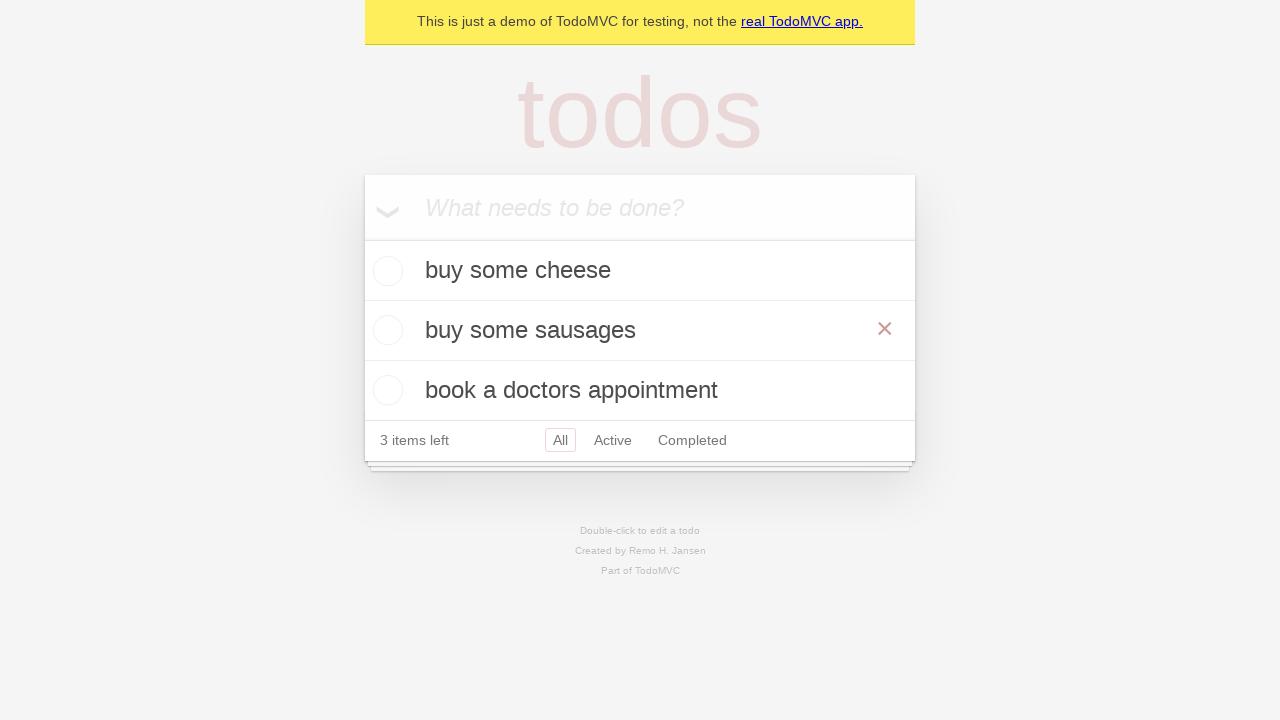

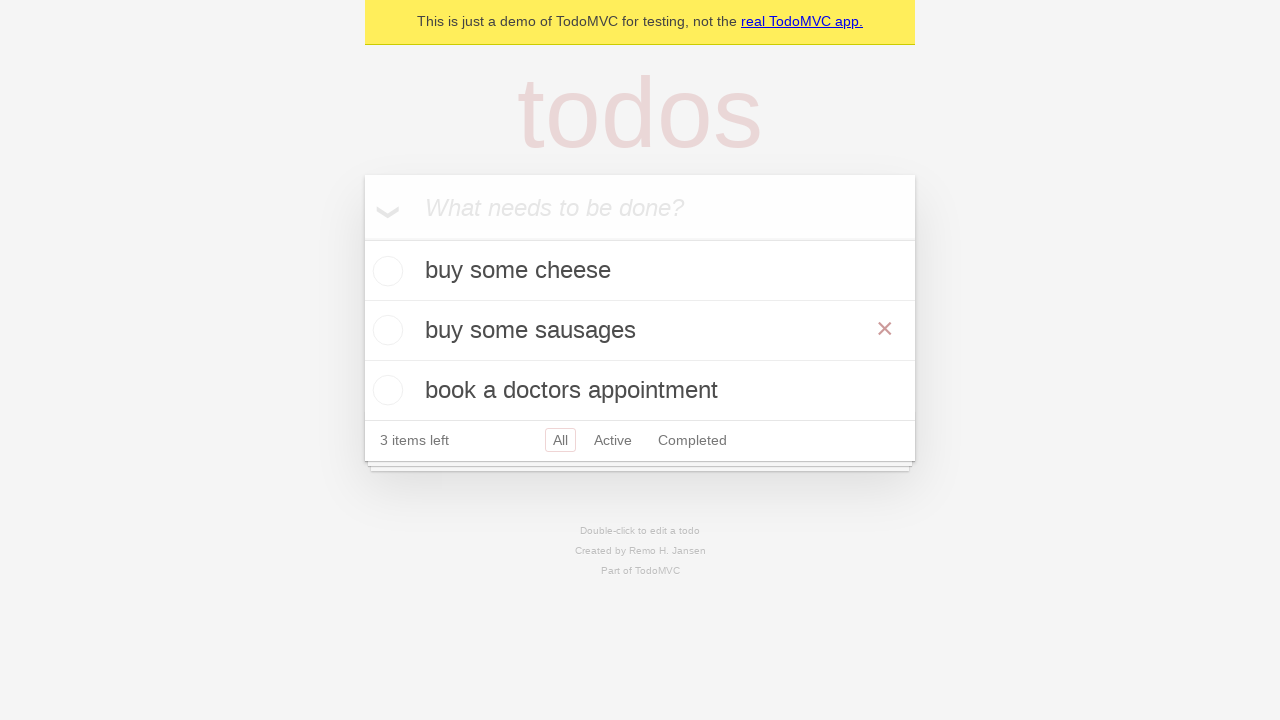